Tests the text box form functionality on DemoQA by navigating to the Elements section, filling out a form with name, email, current address, and permanent address, then submitting and verifying the output.

Starting URL: https://demoqa.com/

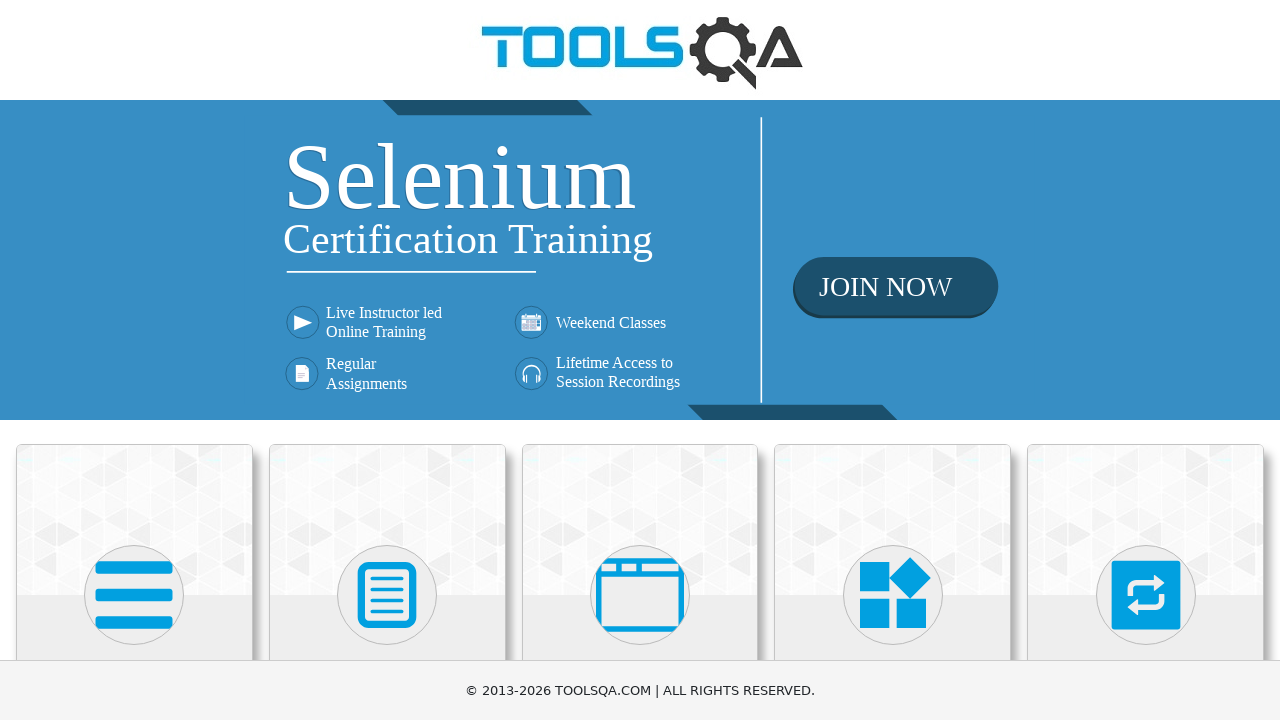

Clicked on Elements card at (134, 360) on xpath=//div[@class='card-body']/h5[text()='Elements']
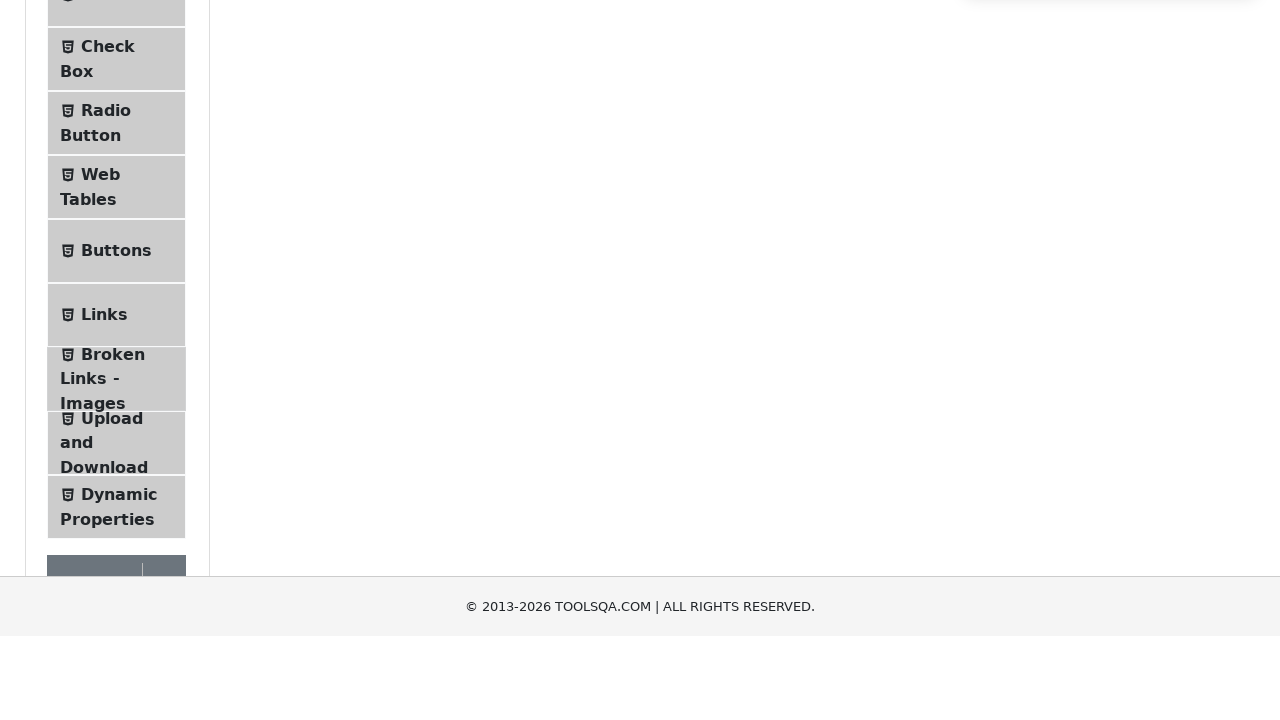

Clicked on Text Box menu item at (119, 261) on xpath=//span[normalize-space() = 'Text Box']
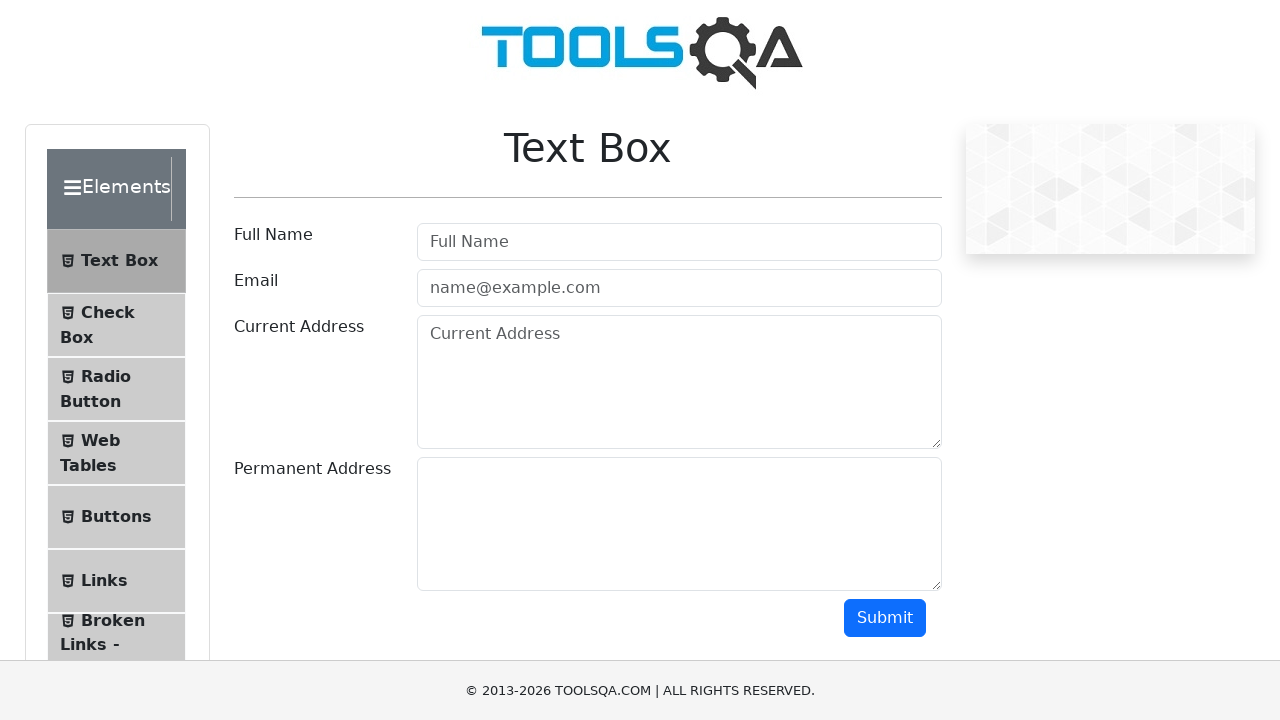

Filled in full name field with 'Barel' on input#userName
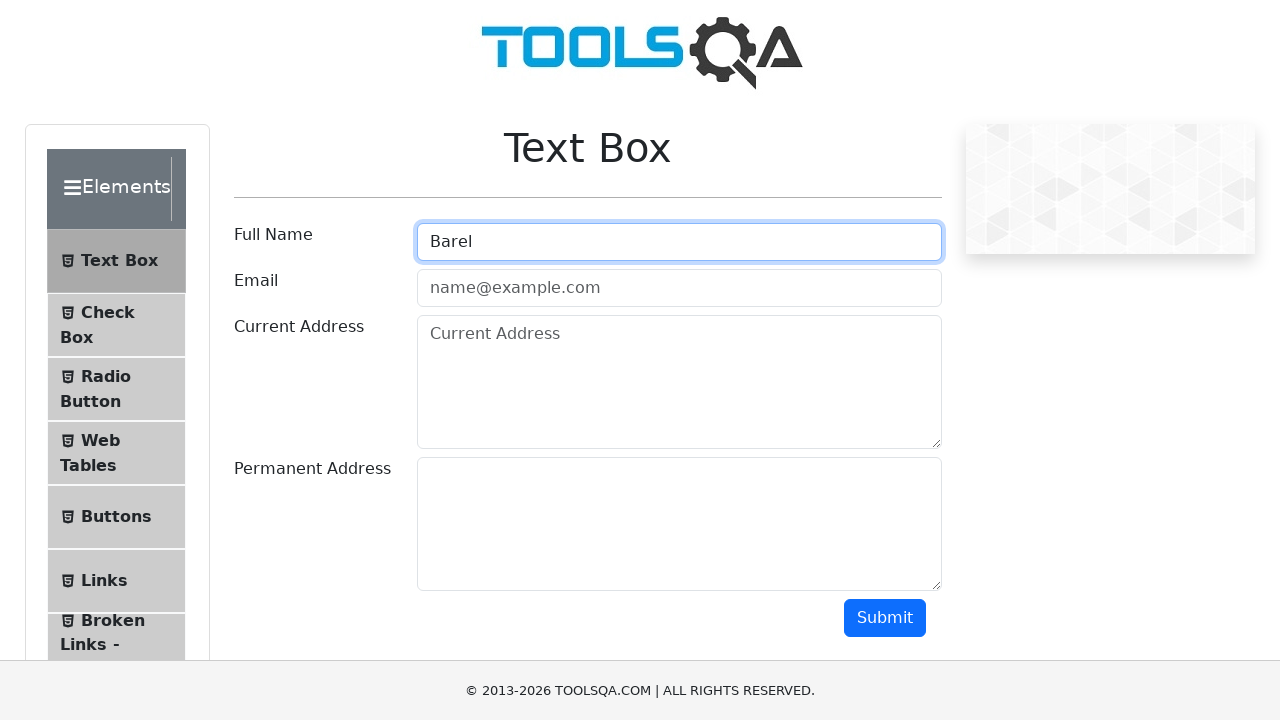

Filled in email field with 'barel@gmail.com' on input#userEmail
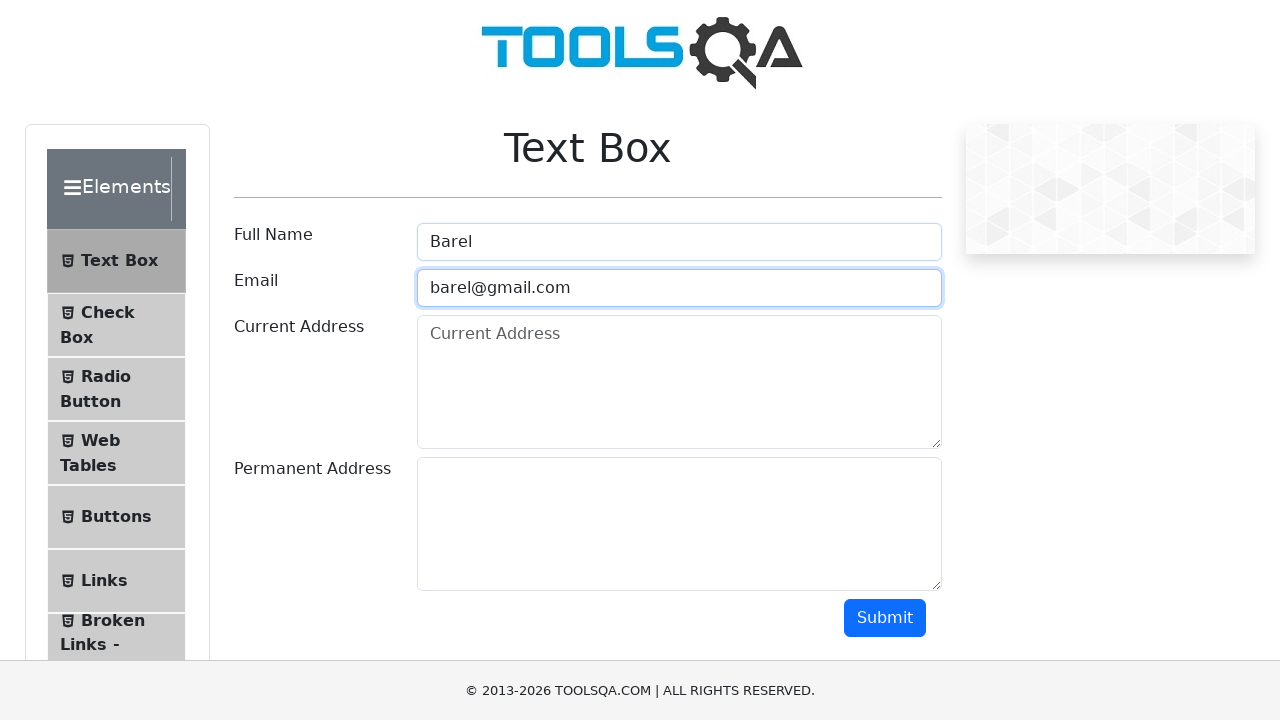

Filled in current address field with 'Jerusalem' on textarea#currentAddress
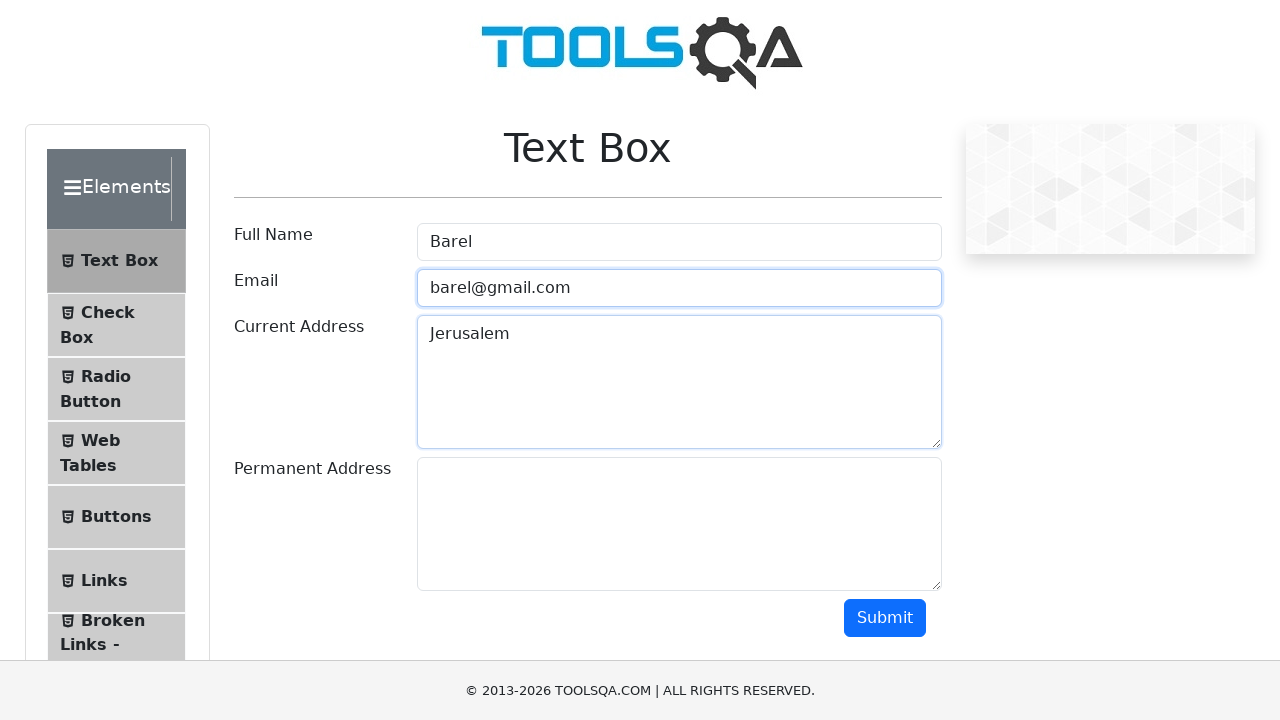

Filled in permanent address field with 'Israel' on textarea#permanentAddress
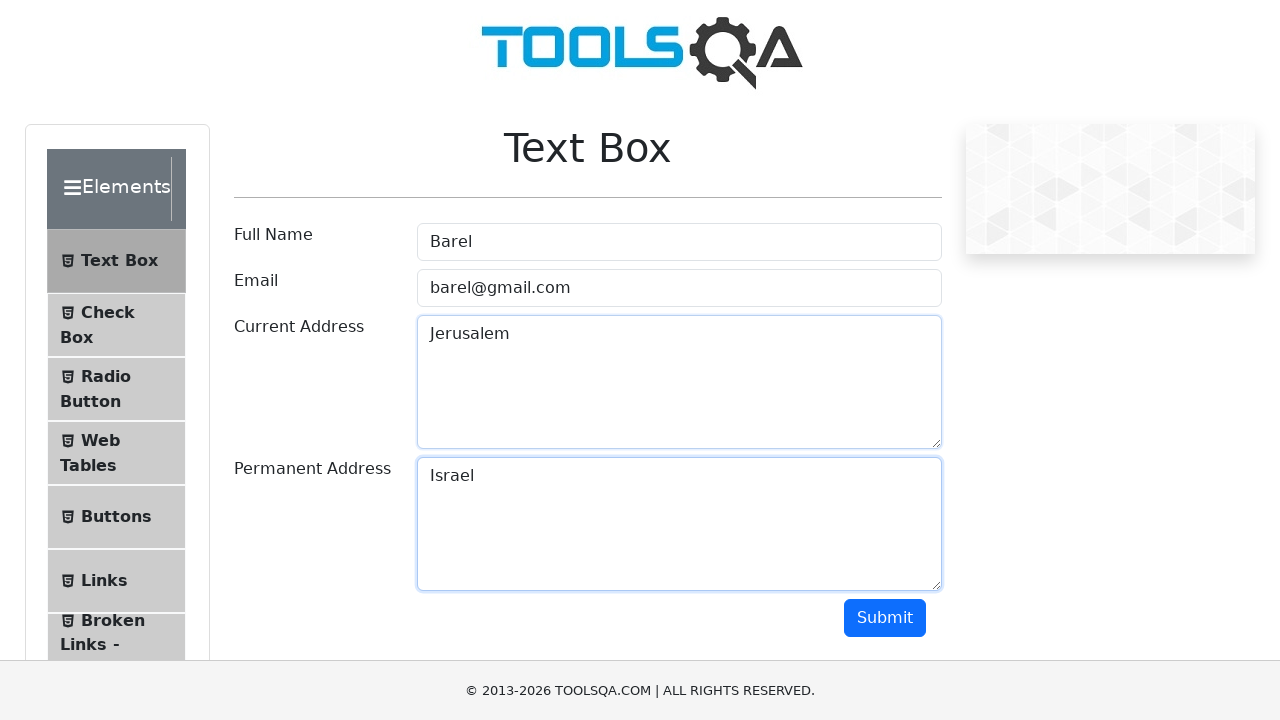

Clicked submit button to submit the form at (885, 618) on button#submit
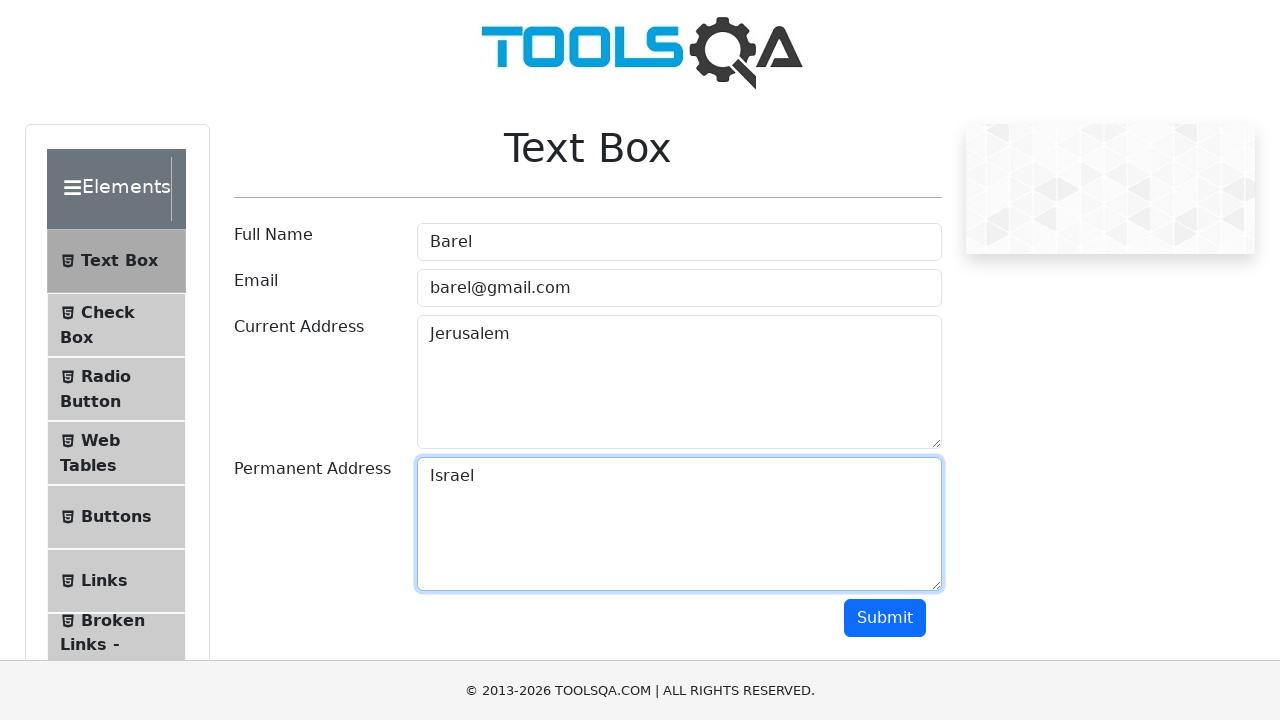

Output form results loaded
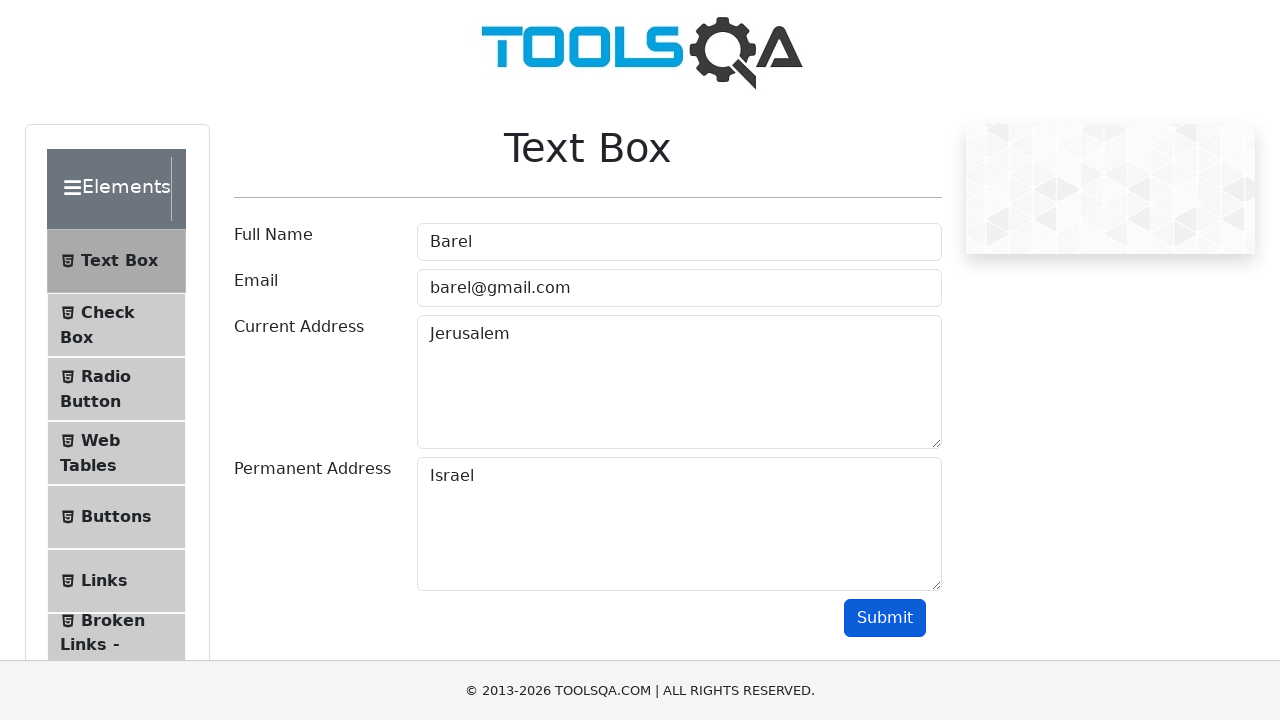

Verified name 'Barel' in output
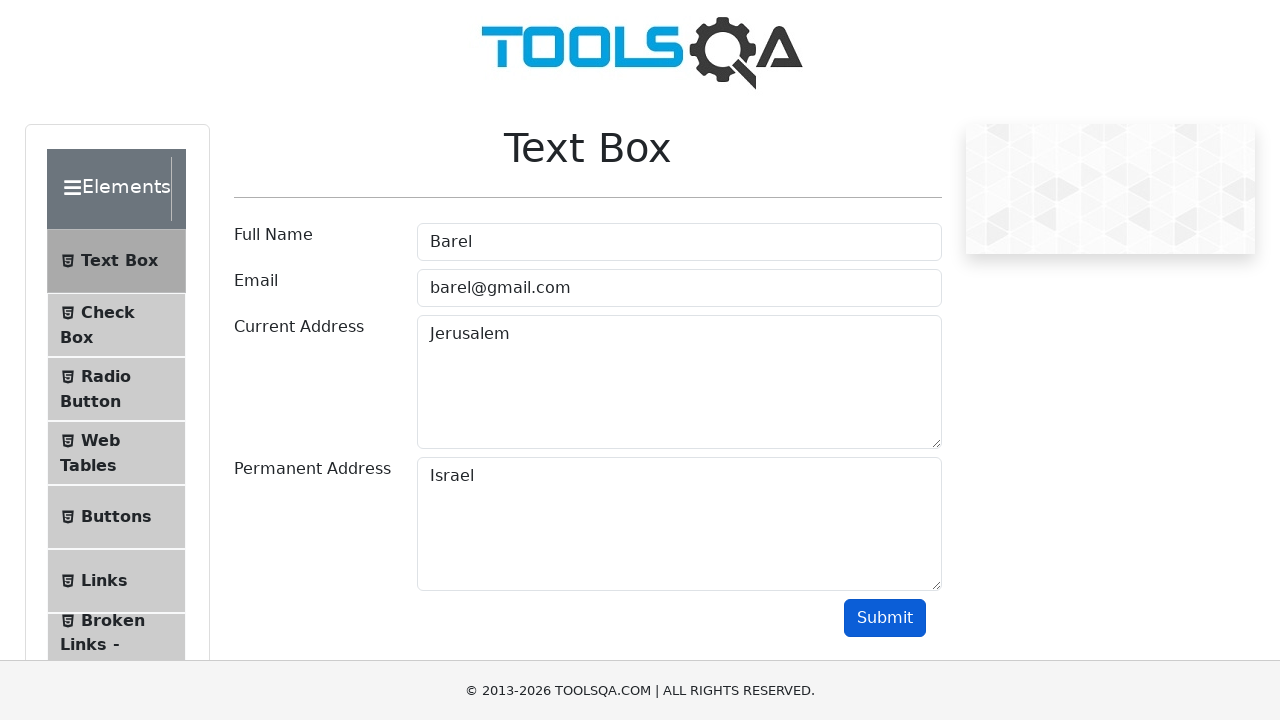

Verified email 'barel@gmail.com' in output
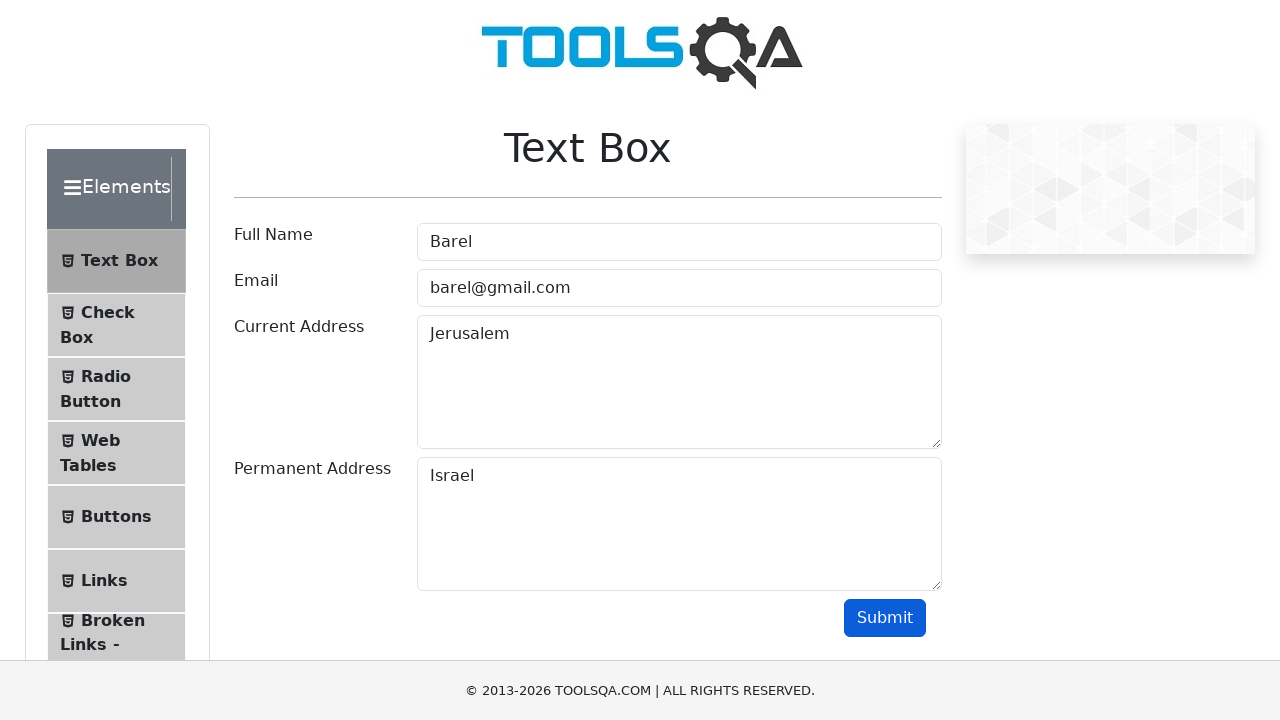

Verified current address 'Jerusalem' in output
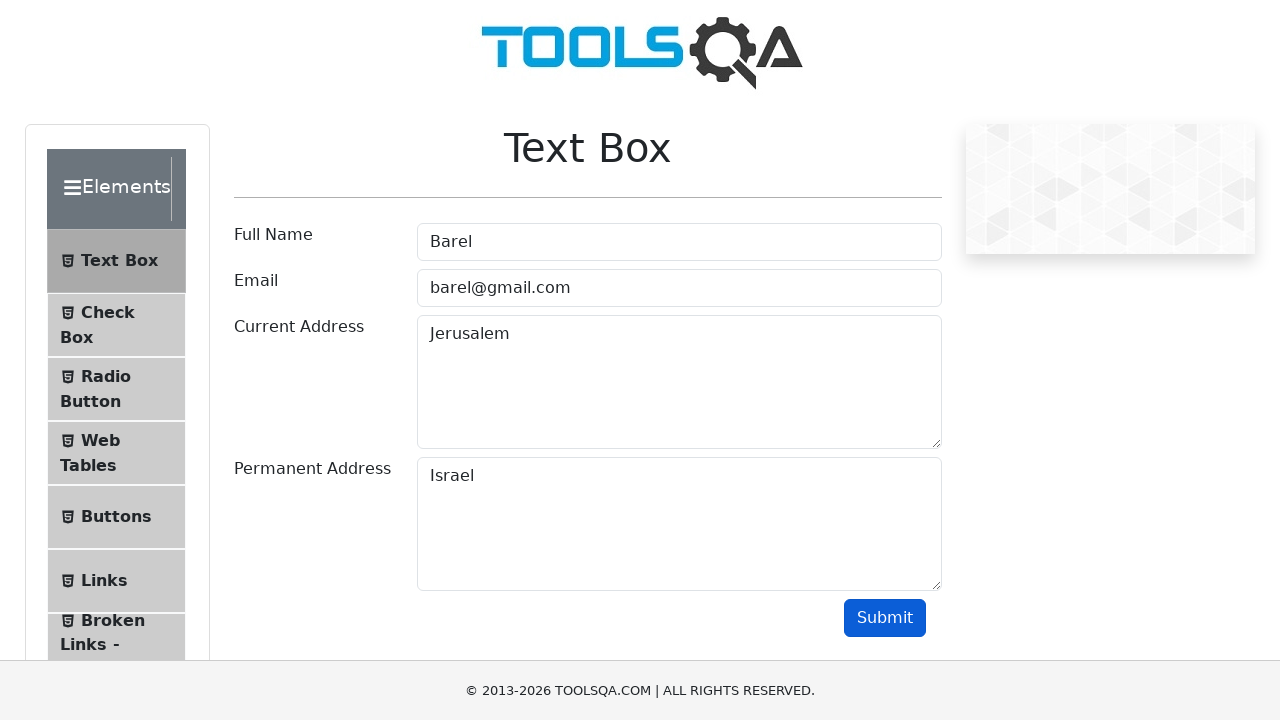

Verified permanent address 'Israel' in output
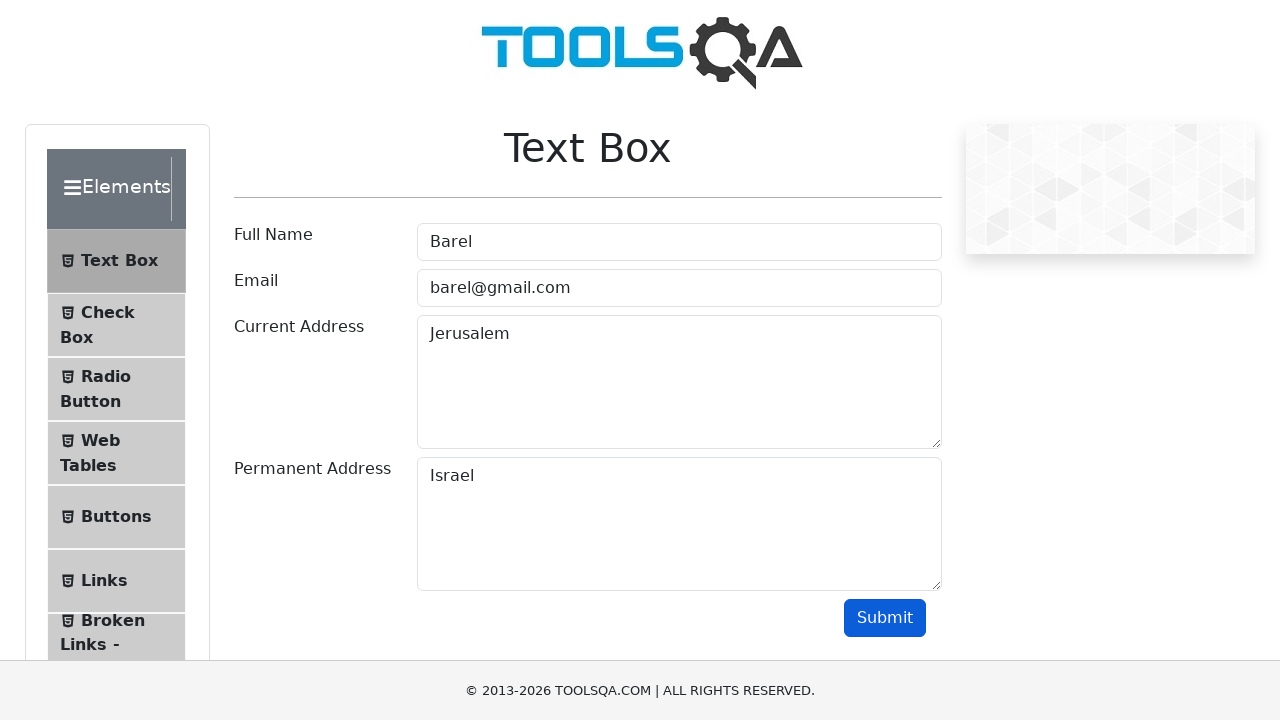

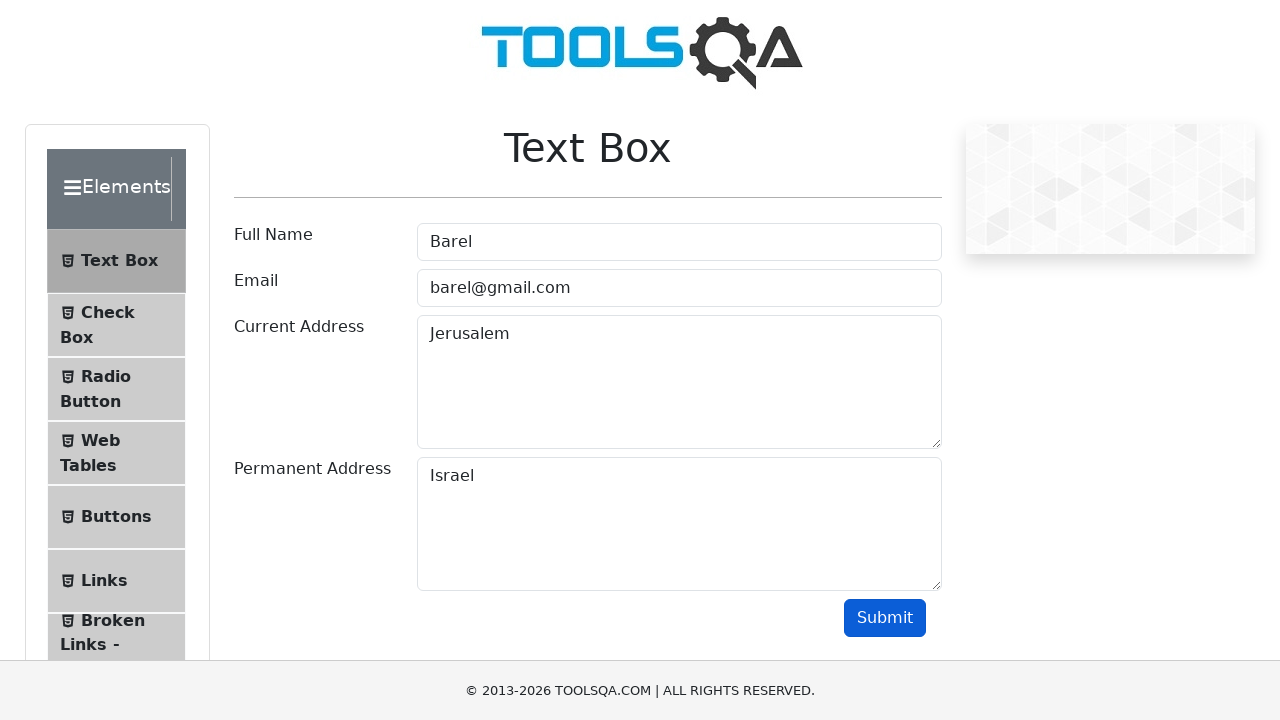